Tests a demo registration form by filling in name, email, phone, and address fields, then submitting and verifying the success message.

Starting URL: http://suninjuly.github.io/registration2.html

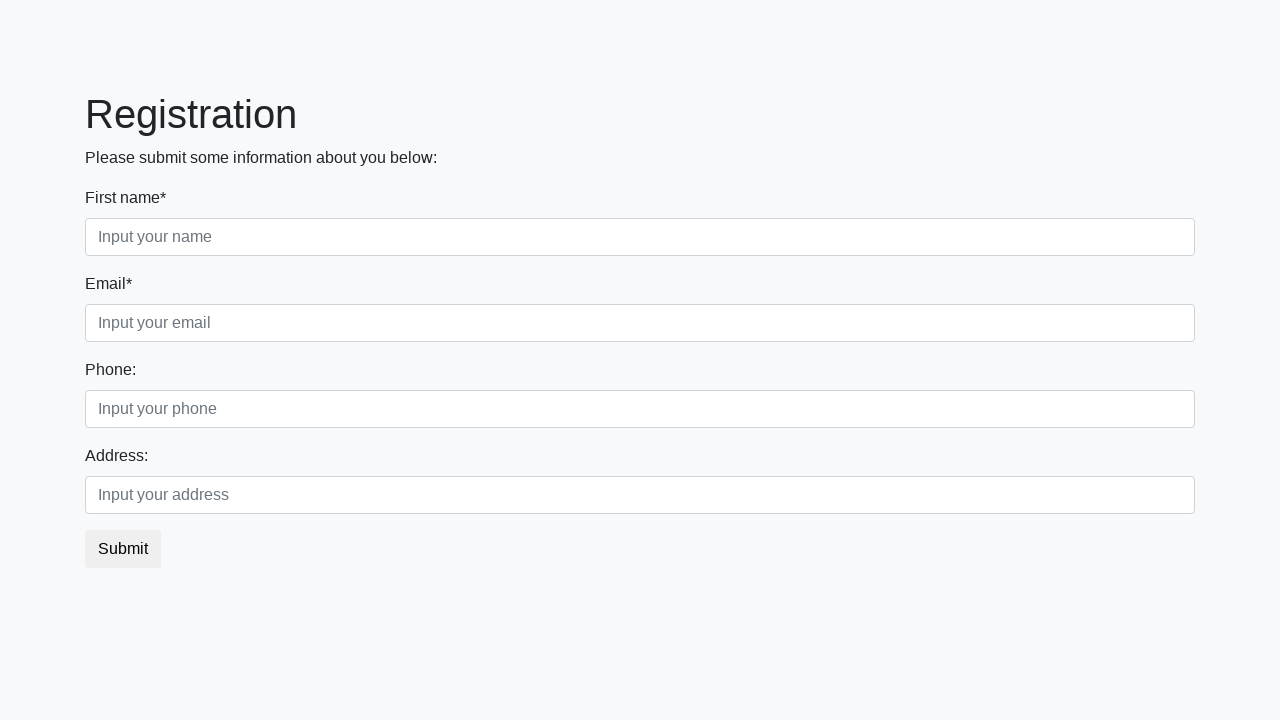

Filled name field with 'Jane Doe' on input[placeholder='Input your name']
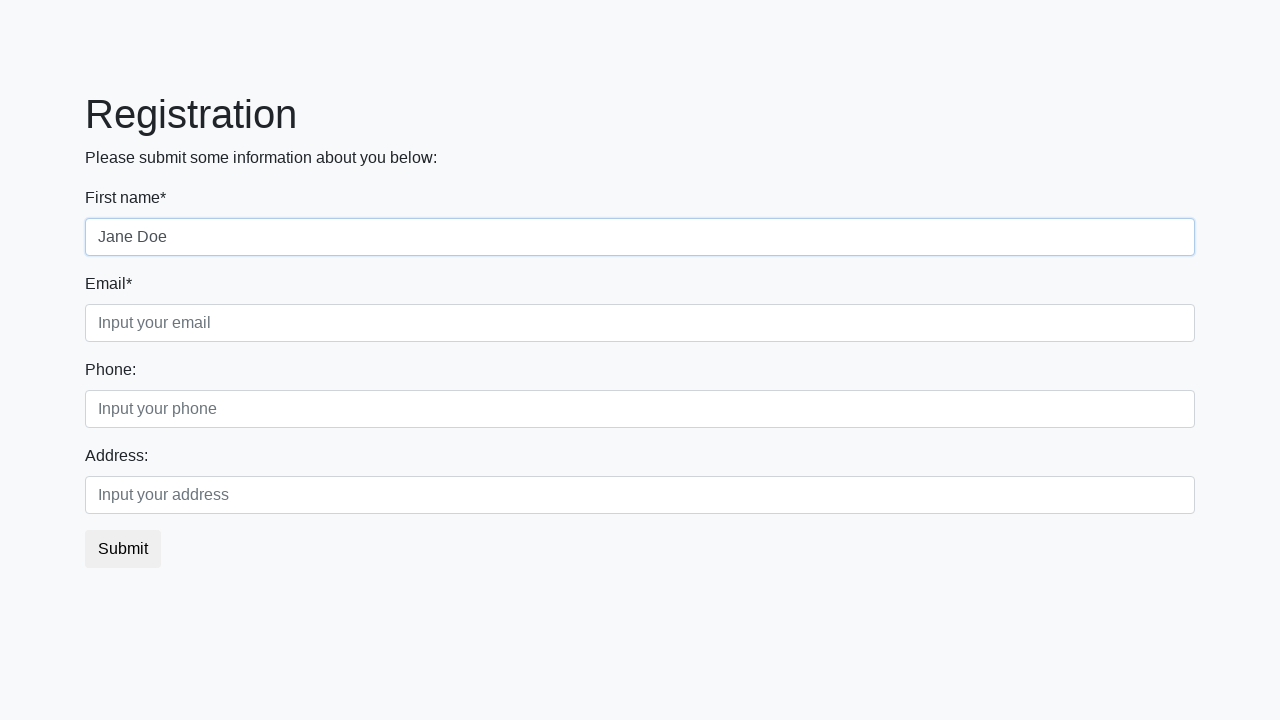

Filled email field with 'jane.doe@example.com' on input[placeholder='Input your email']
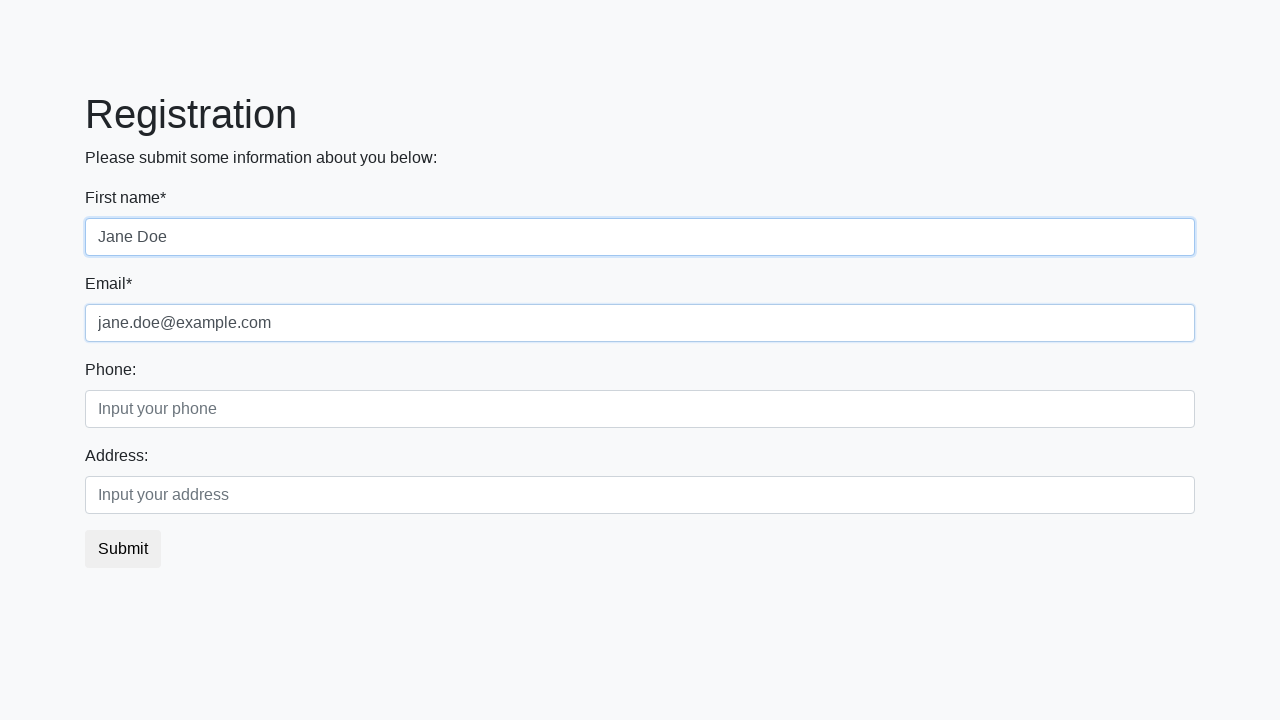

Filled phone field with '5559876543' on input[placeholder='Input your phone']
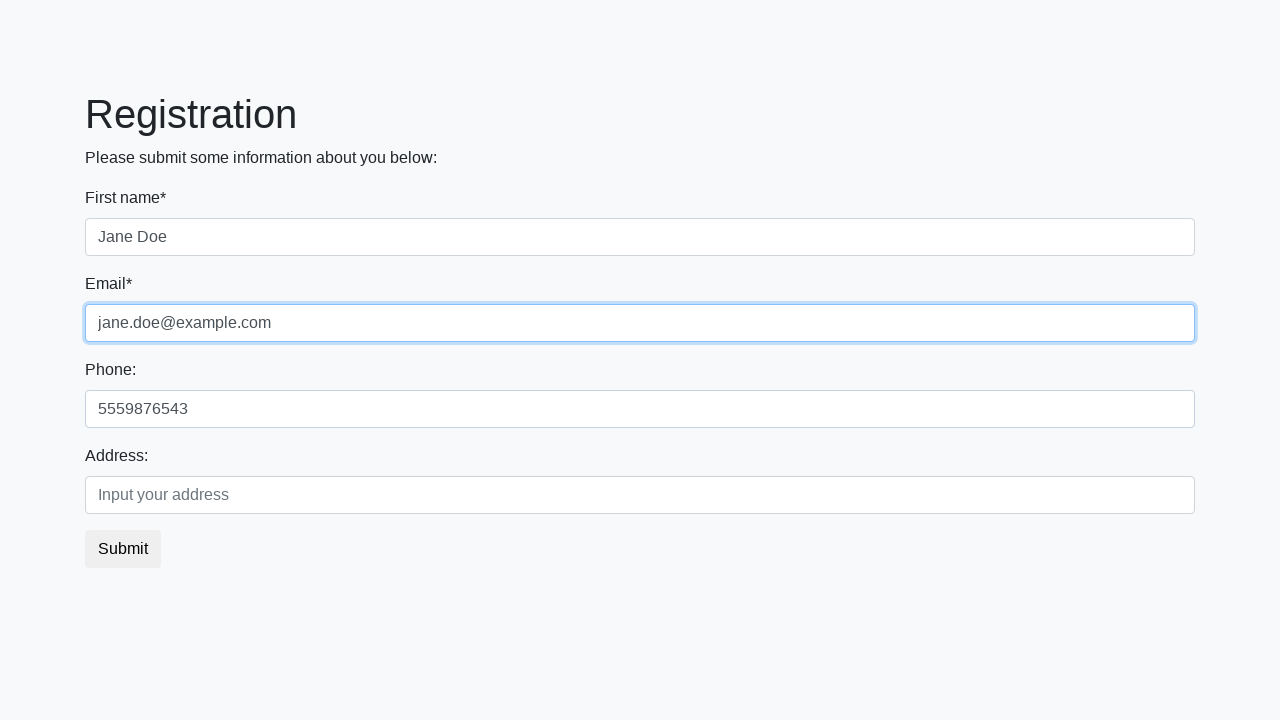

Filled address field with '456 Oak Avenue' on input[placeholder='Input your address']
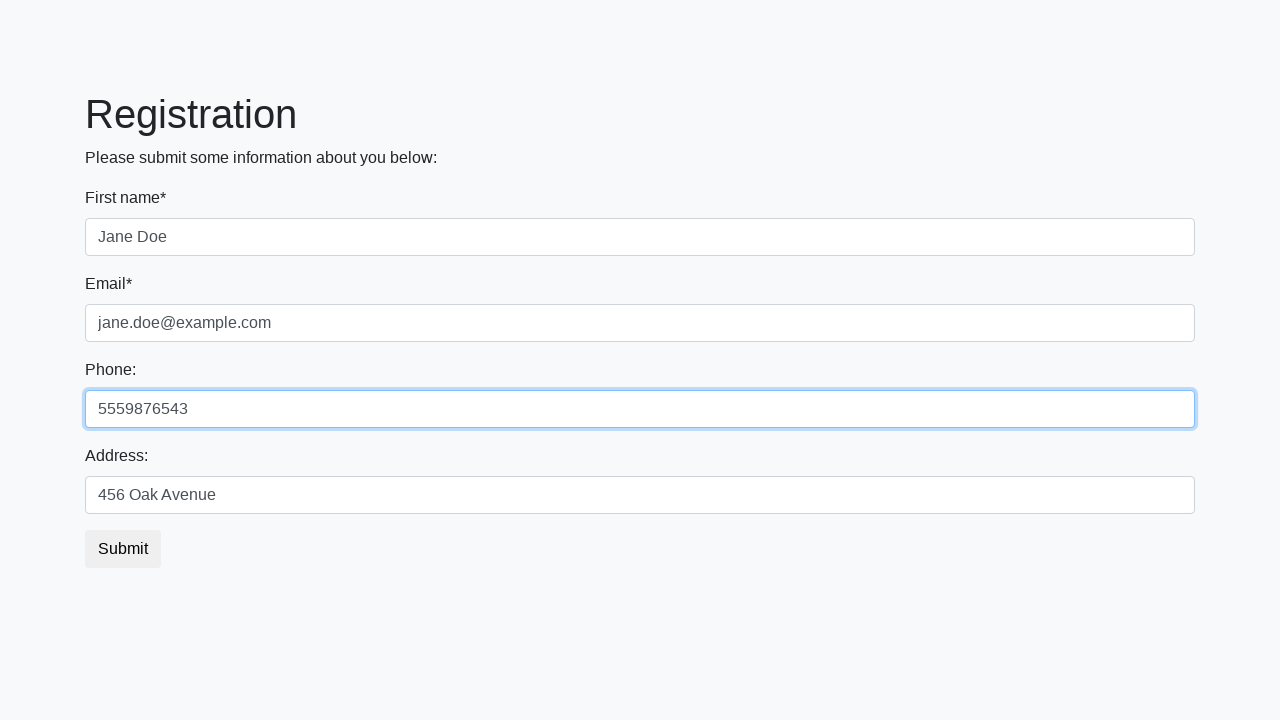

Clicked the submit button to register at (123, 549) on body > div > form > button
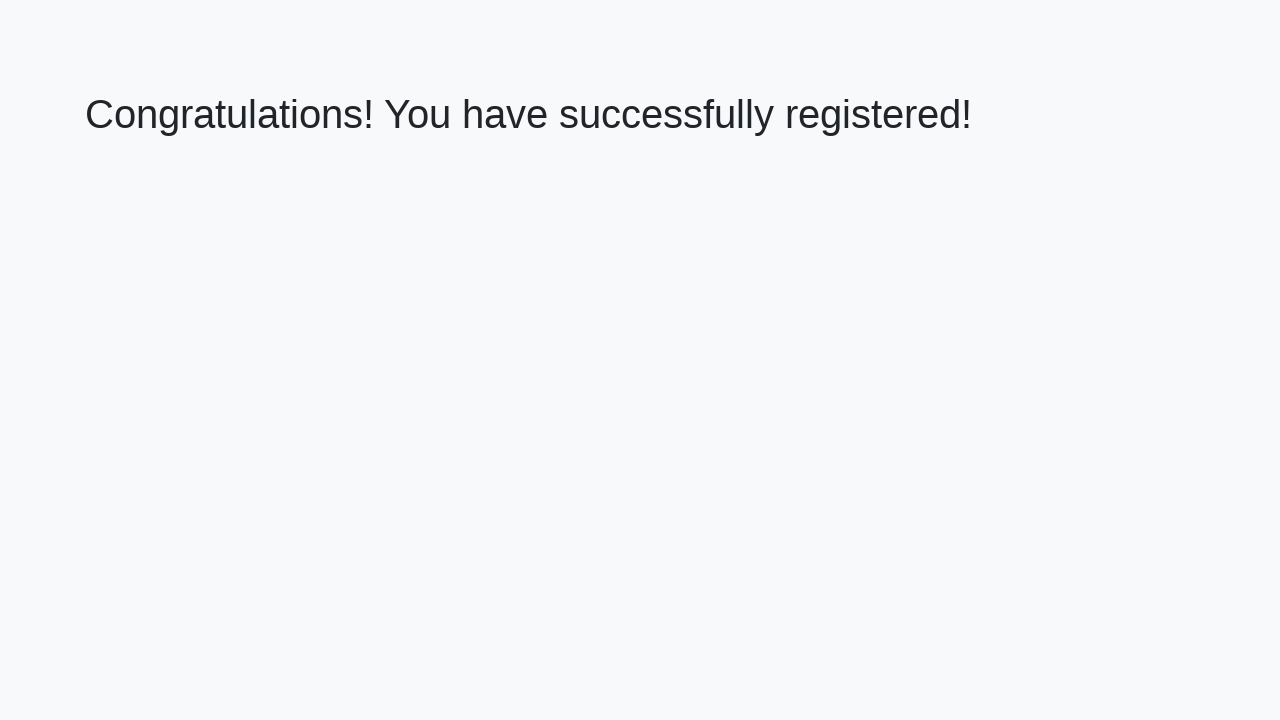

Success message 'Congratulations! You have successfully registered!' appeared
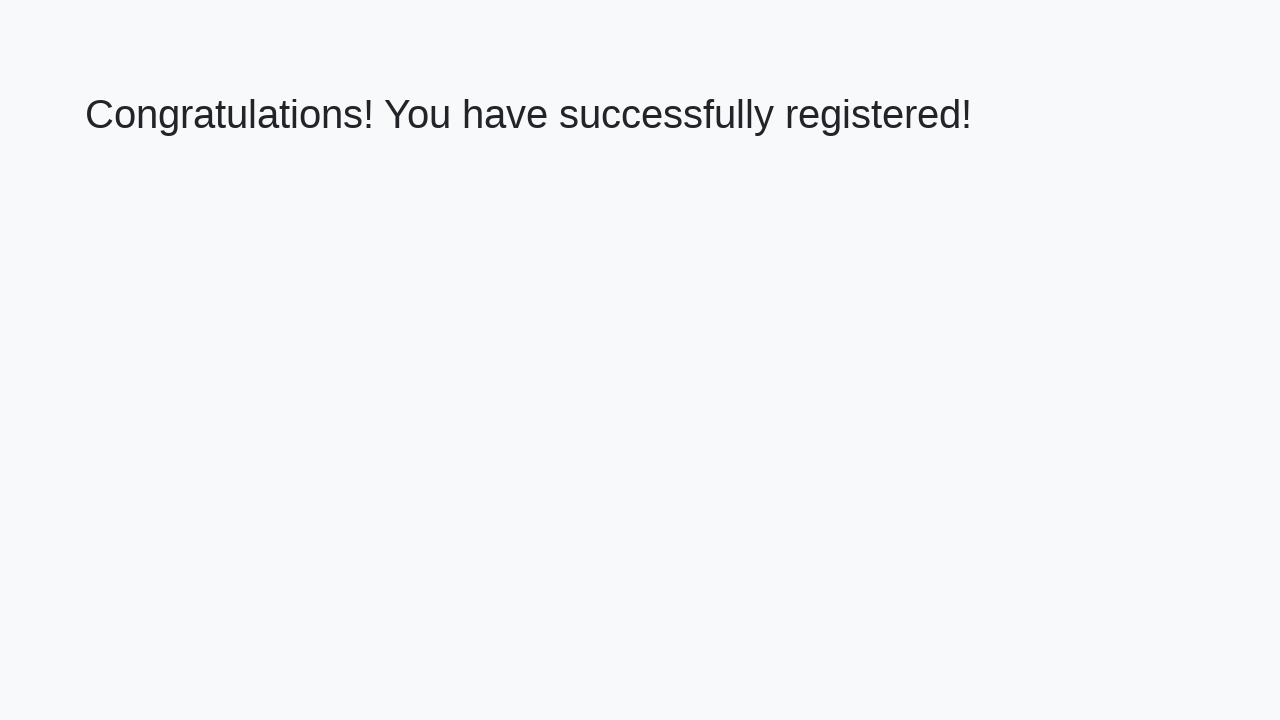

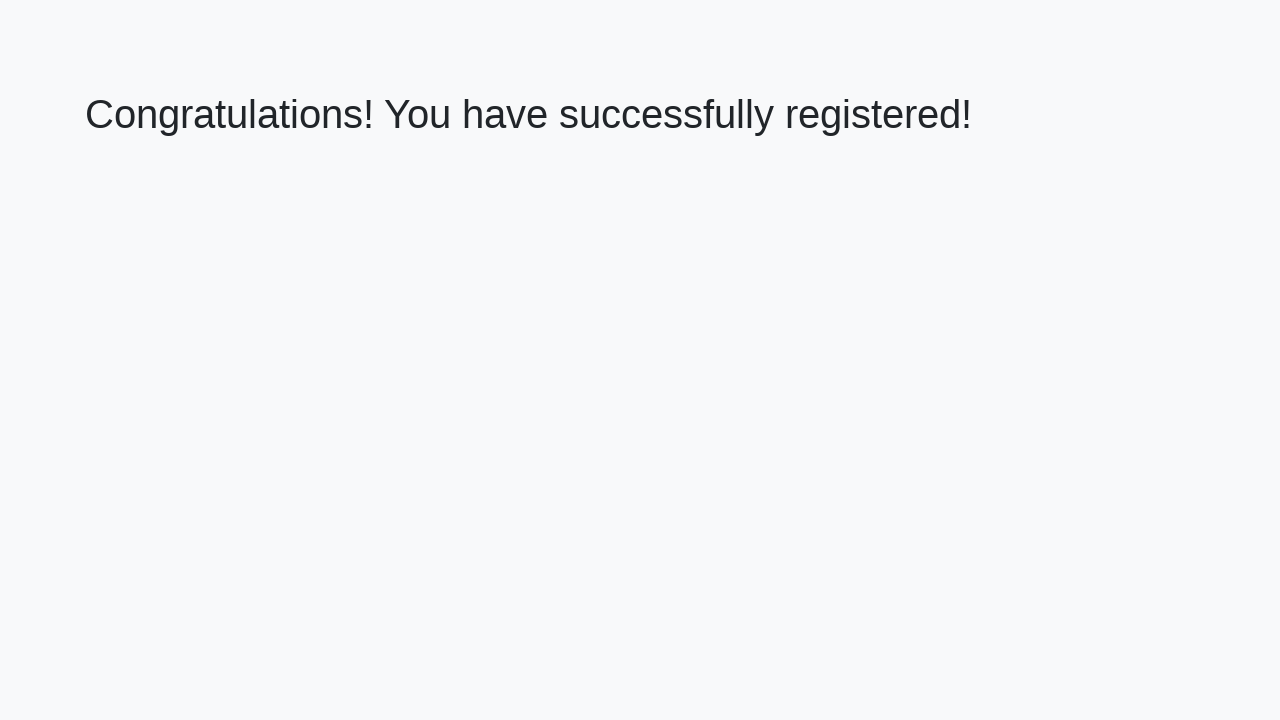